Tests an e-commerce site by searching for products, adding them to cart, and applying a promo code at checkout

Starting URL: https://rahulshettyacademy.com/seleniumPractise/#/

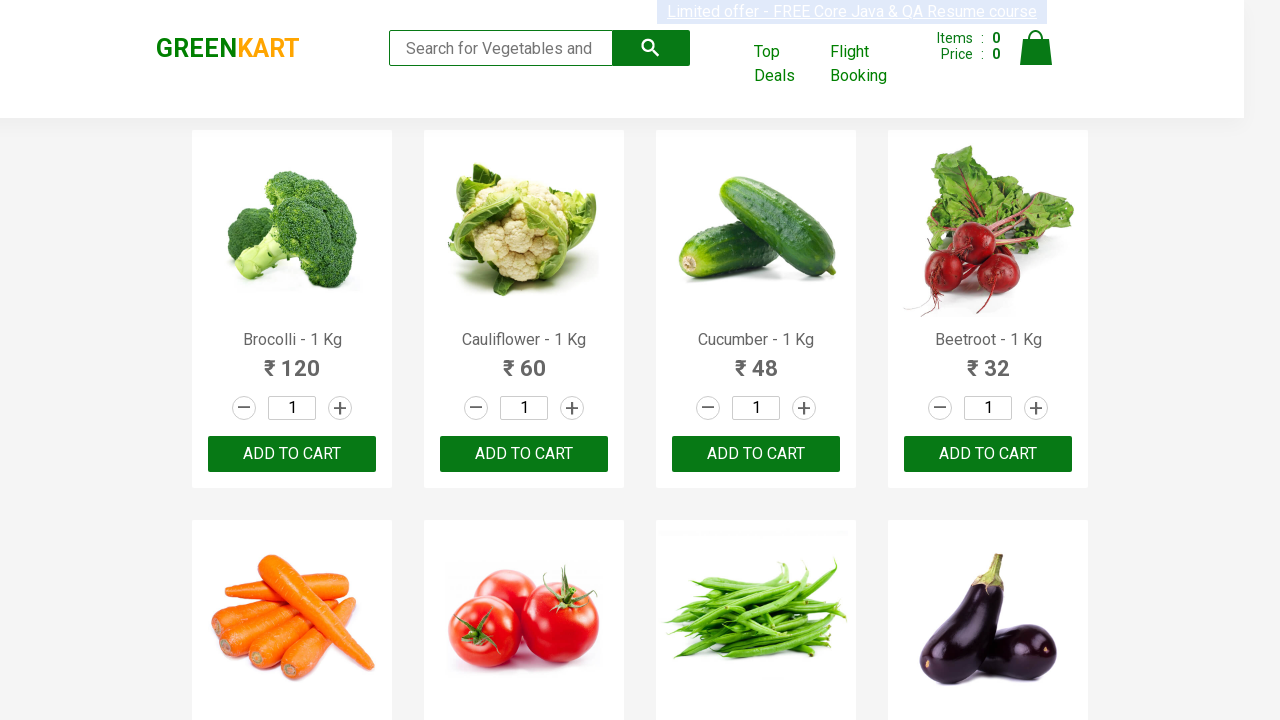

Filled search field with 'ber' to find products on input.search-keyword
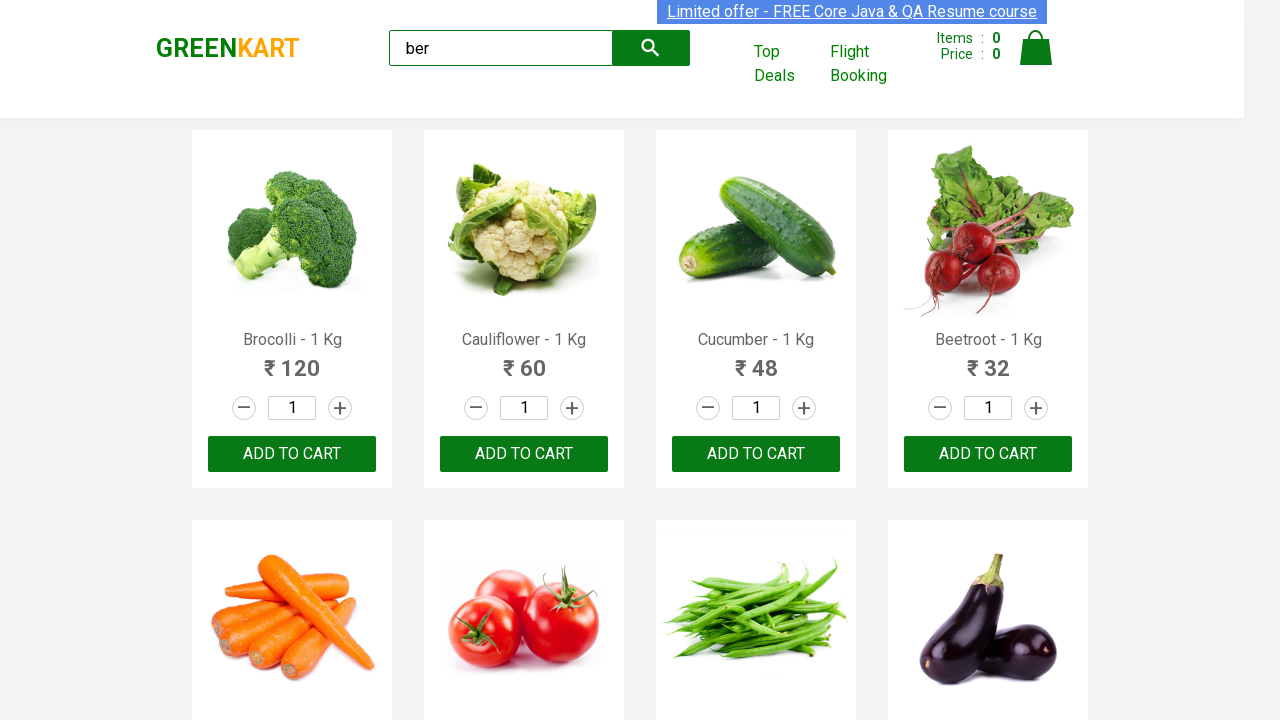

Waited 2 seconds for search results to load
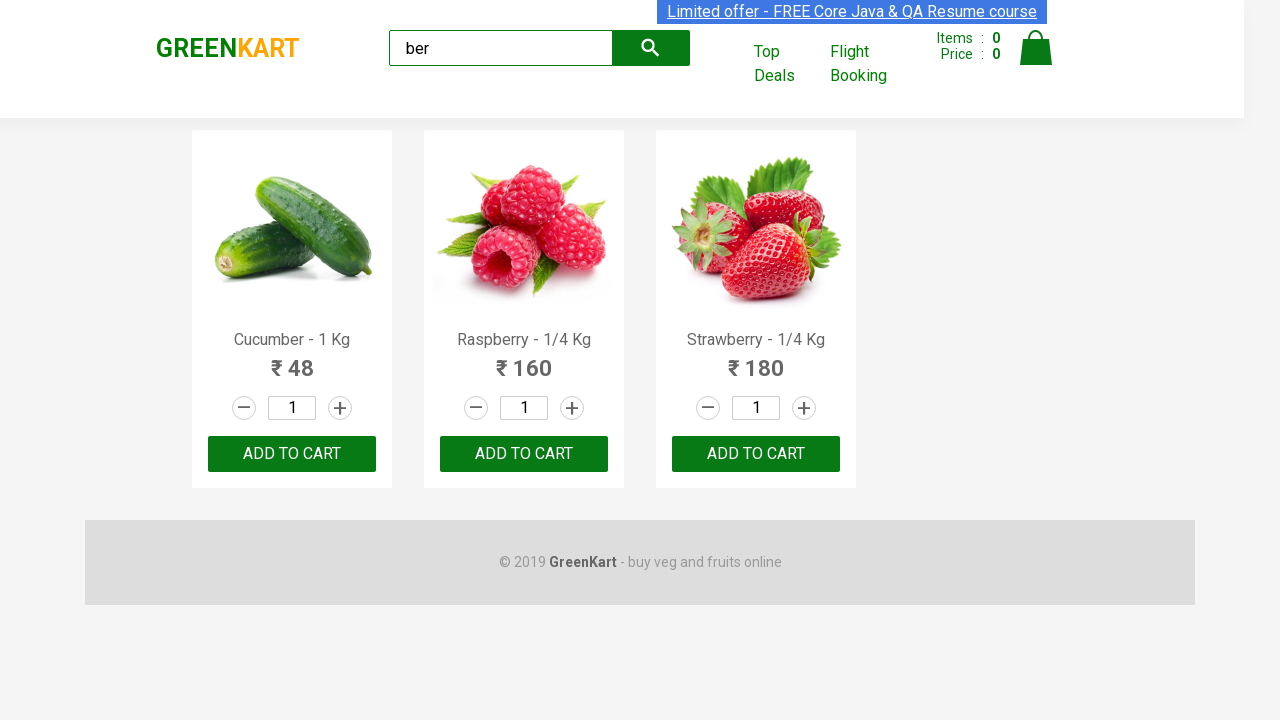

Retrieved 3 products from search results
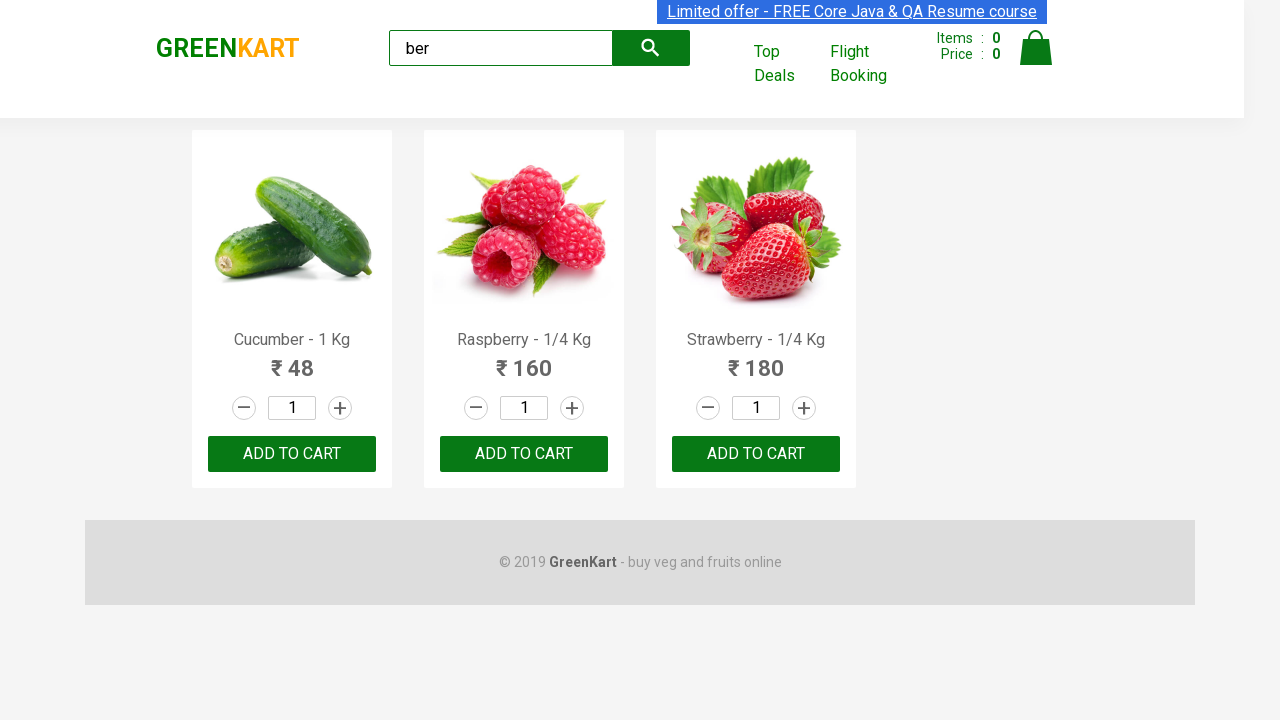

Verified that exactly 3 products are displayed
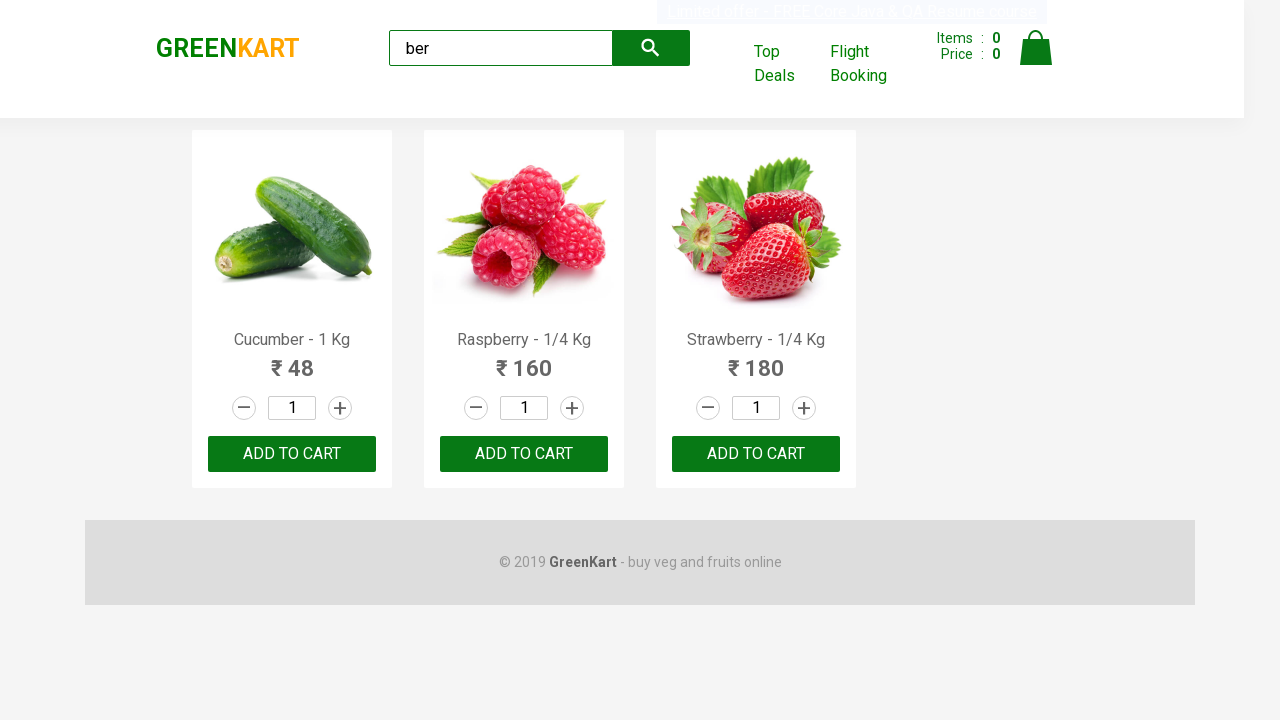

Clicked 'Add to Cart' button for a product at (292, 454) on xpath=//div[@class='product-action']/button >> nth=0
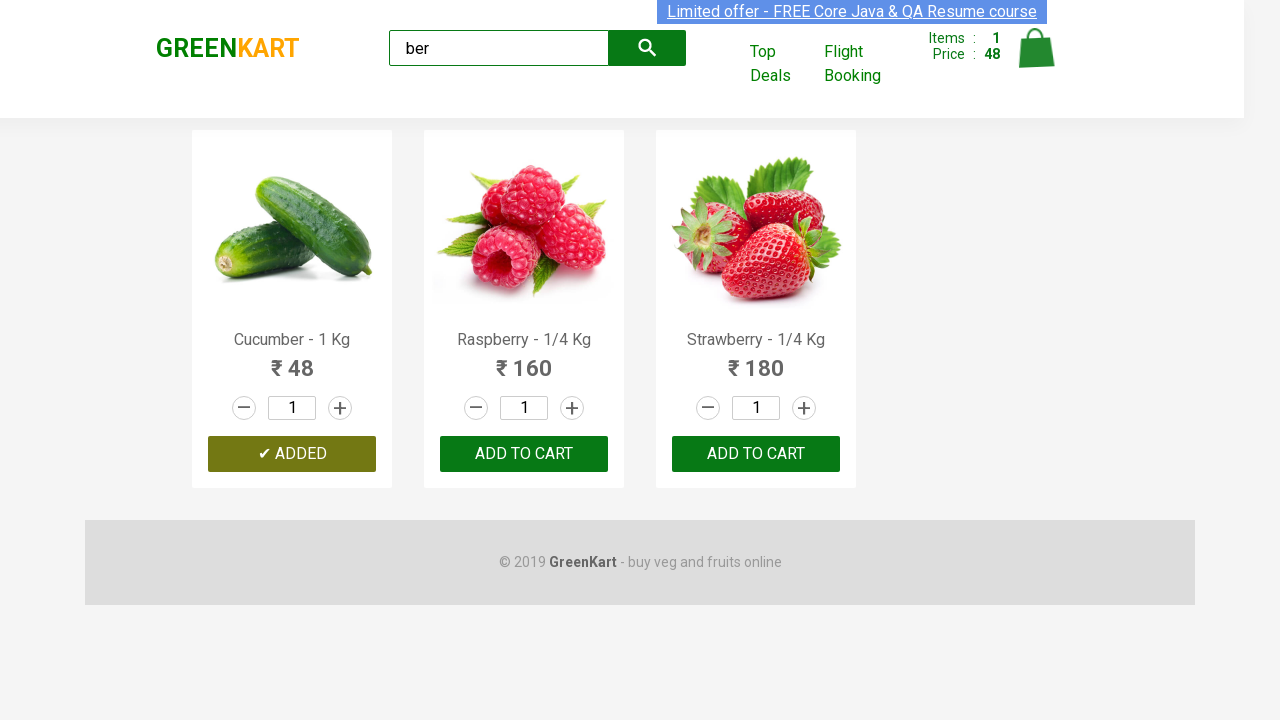

Clicked 'Add to Cart' button for a product at (524, 454) on xpath=//div[@class='product-action']/button >> nth=1
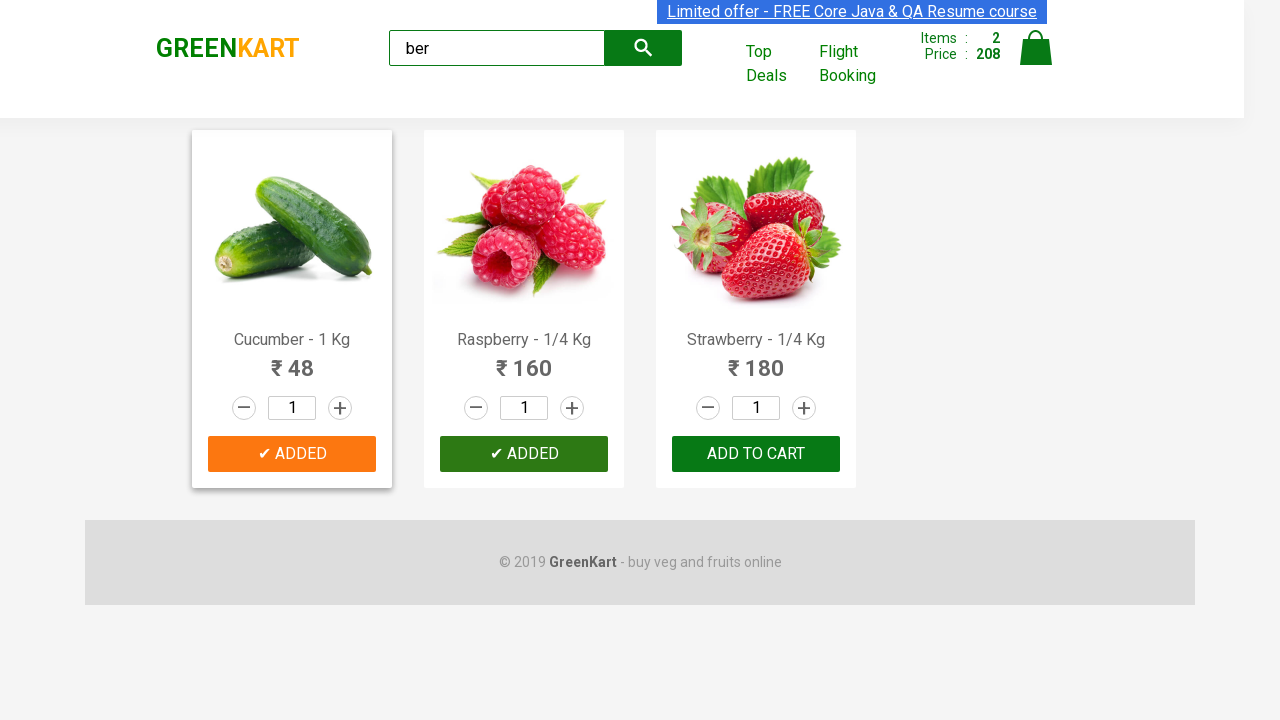

Clicked 'Add to Cart' button for a product at (756, 454) on xpath=//div[@class='product-action']/button >> nth=2
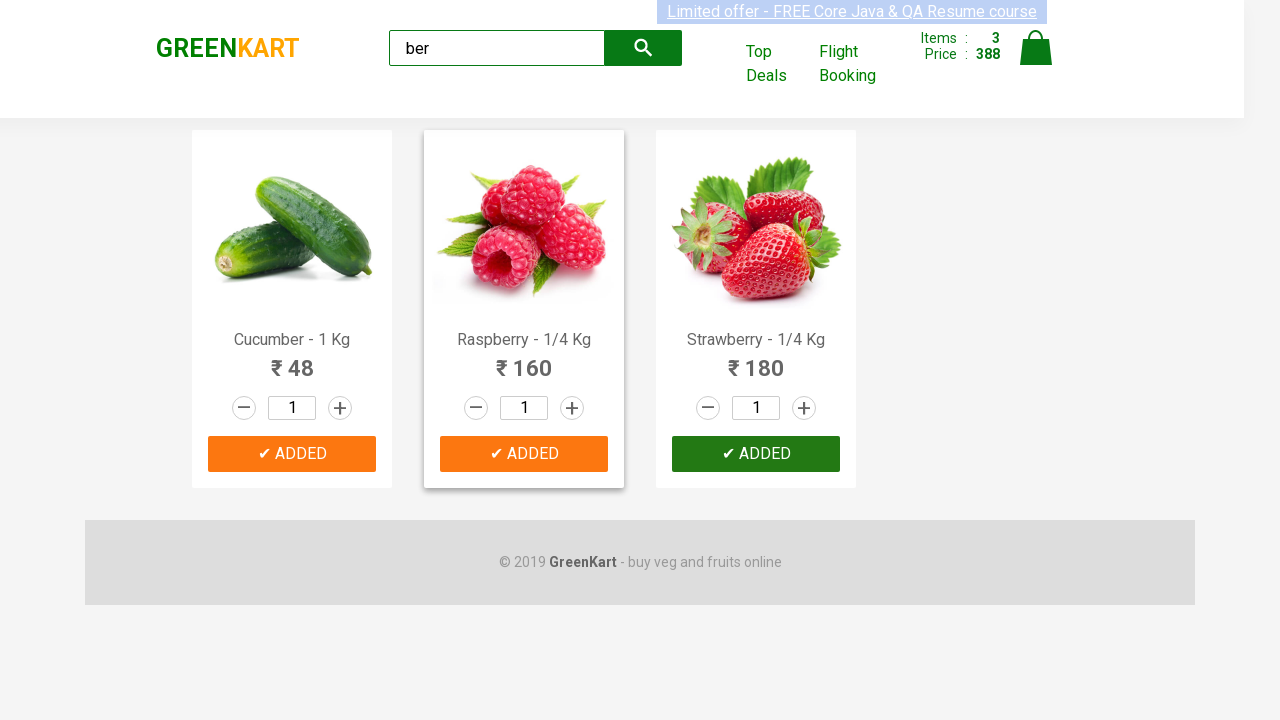

Clicked cart icon to open shopping cart at (1036, 48) on img[alt='Cart']
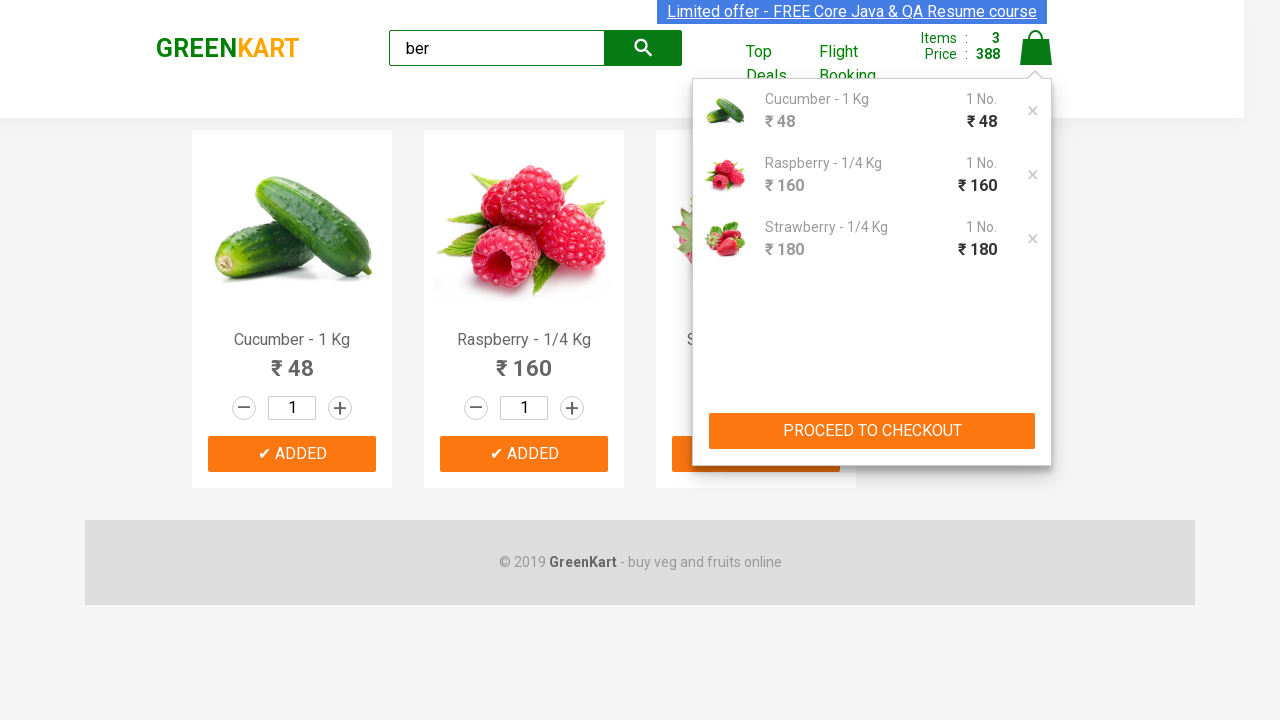

Clicked 'PROCEED TO CHECKOUT' button at (872, 431) on xpath=//button[text()='PROCEED TO CHECKOUT']
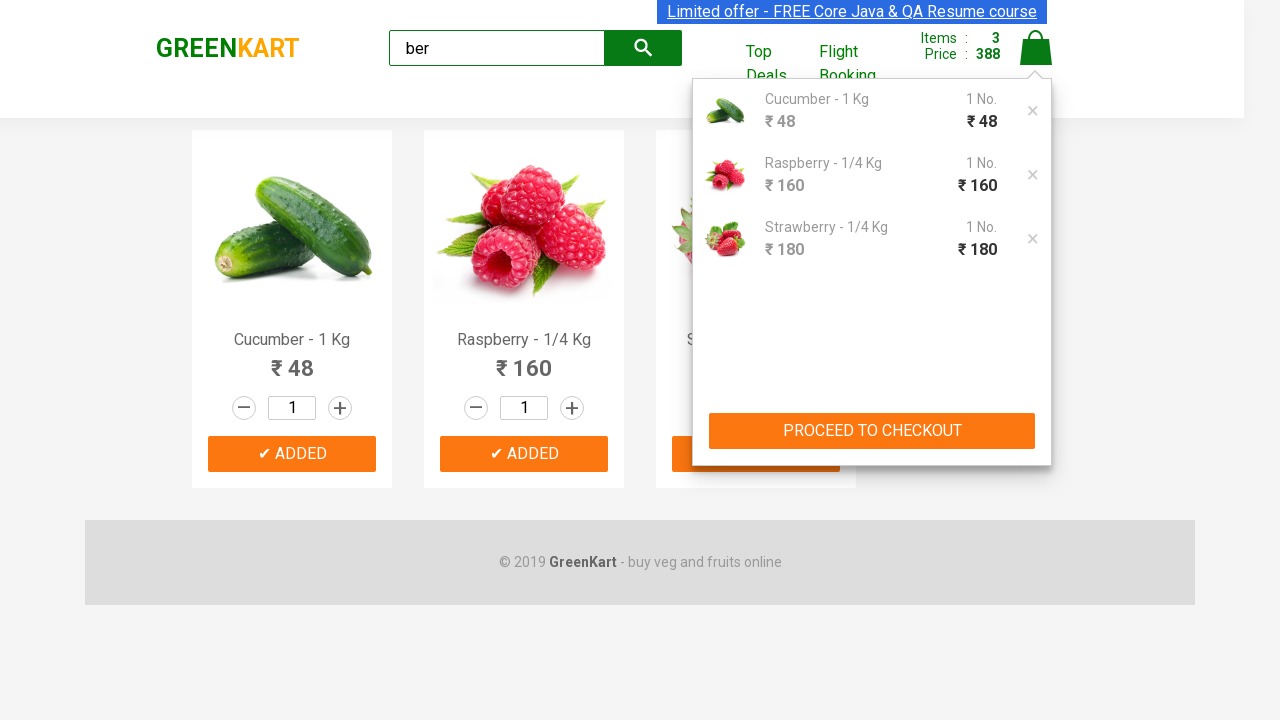

Promo code field loaded
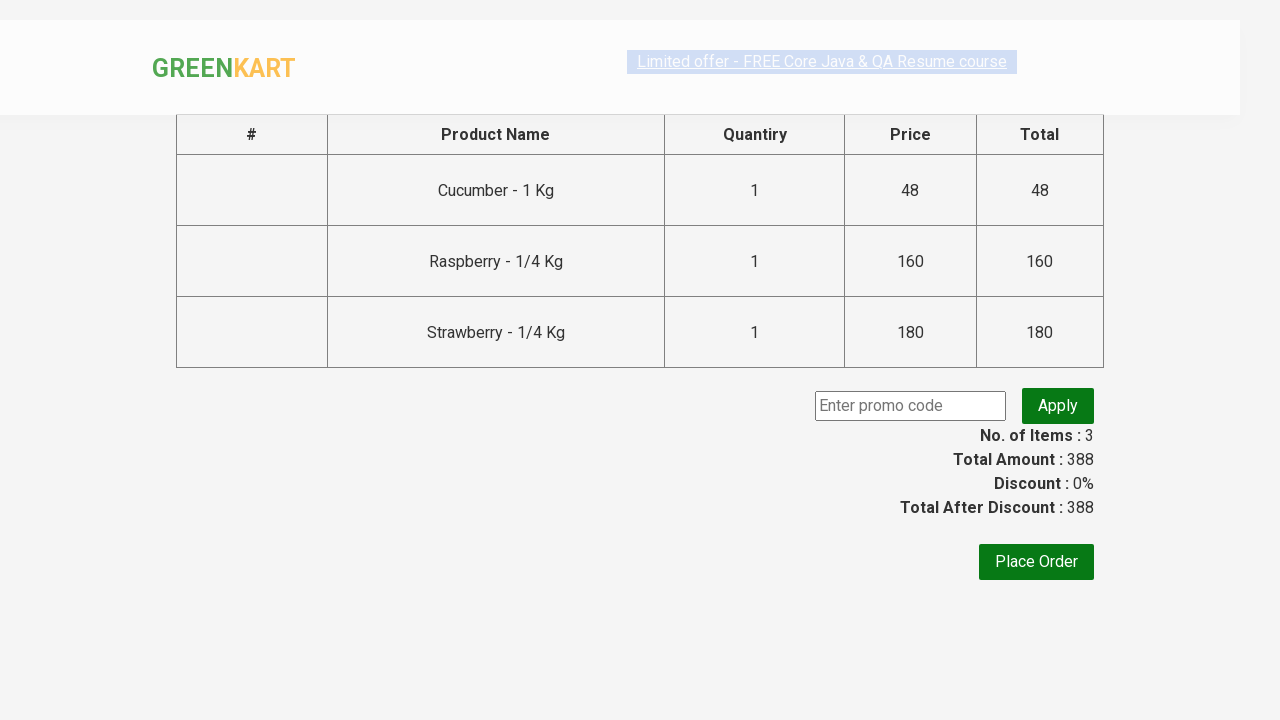

Entered promo code 'ankurgoyal' in the promo code field on .promoCode
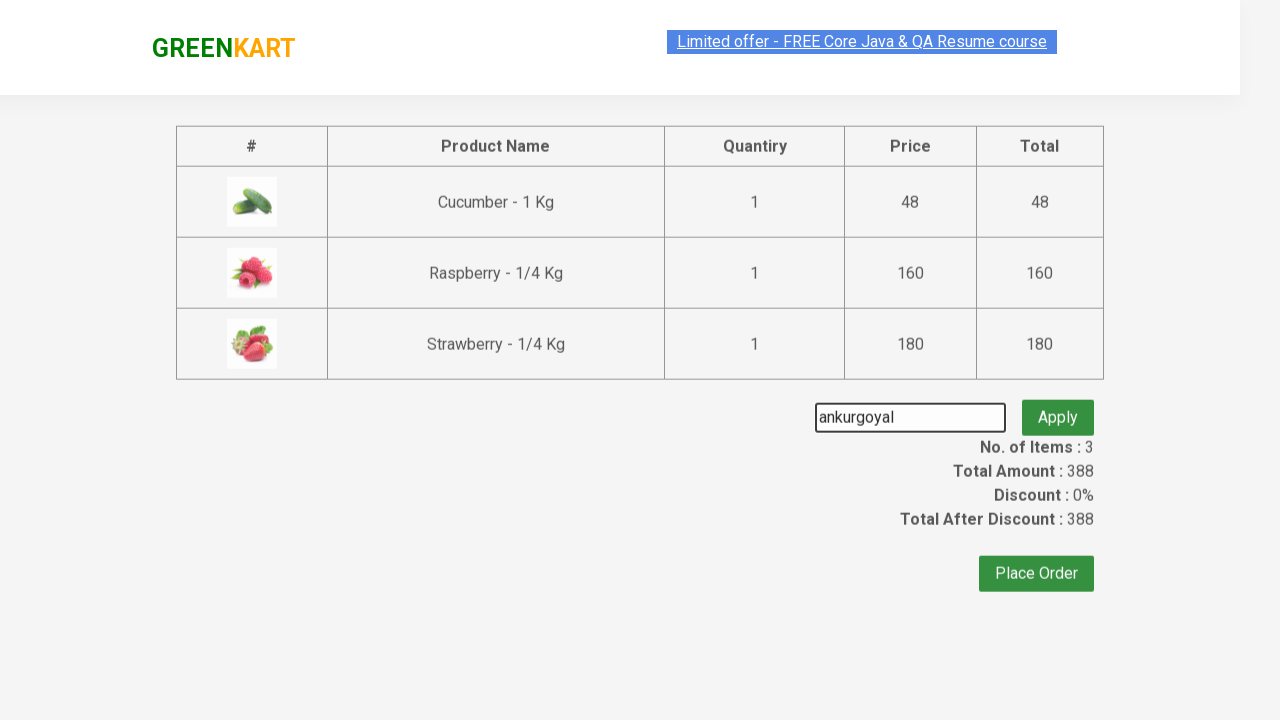

Clicked button to apply promo code at (1058, 406) on .promobtn
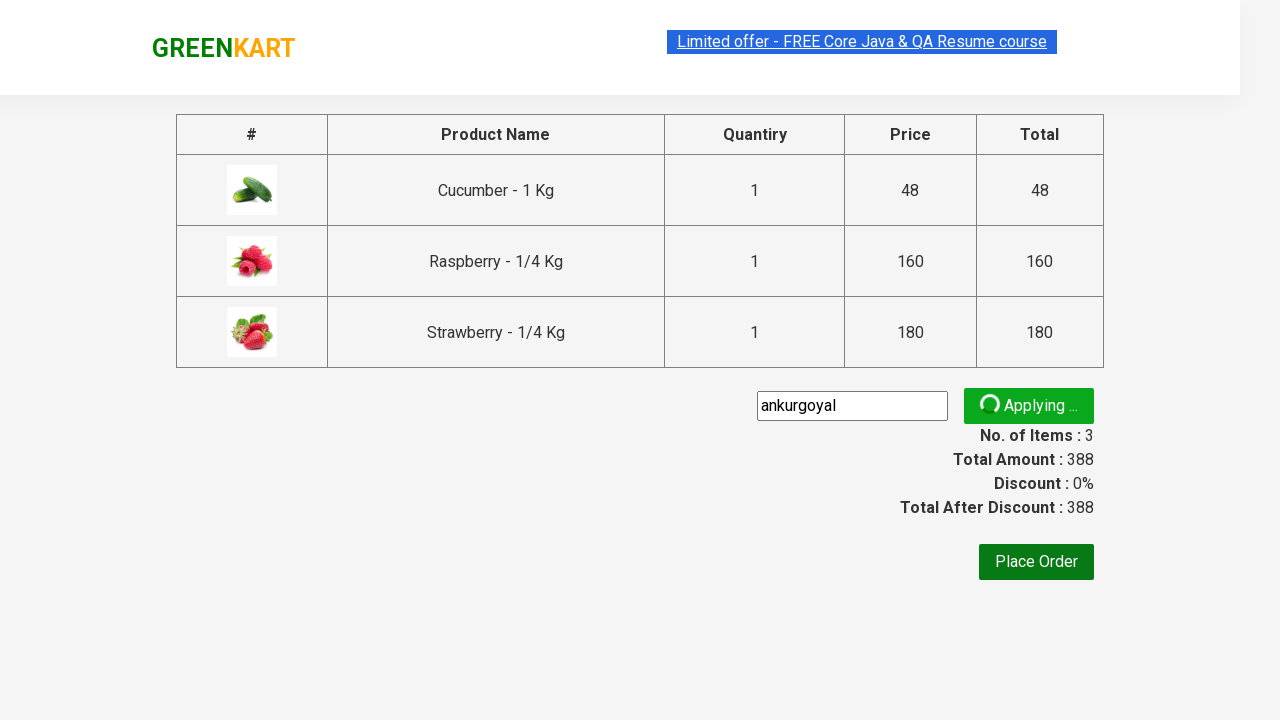

Promo validation message appeared
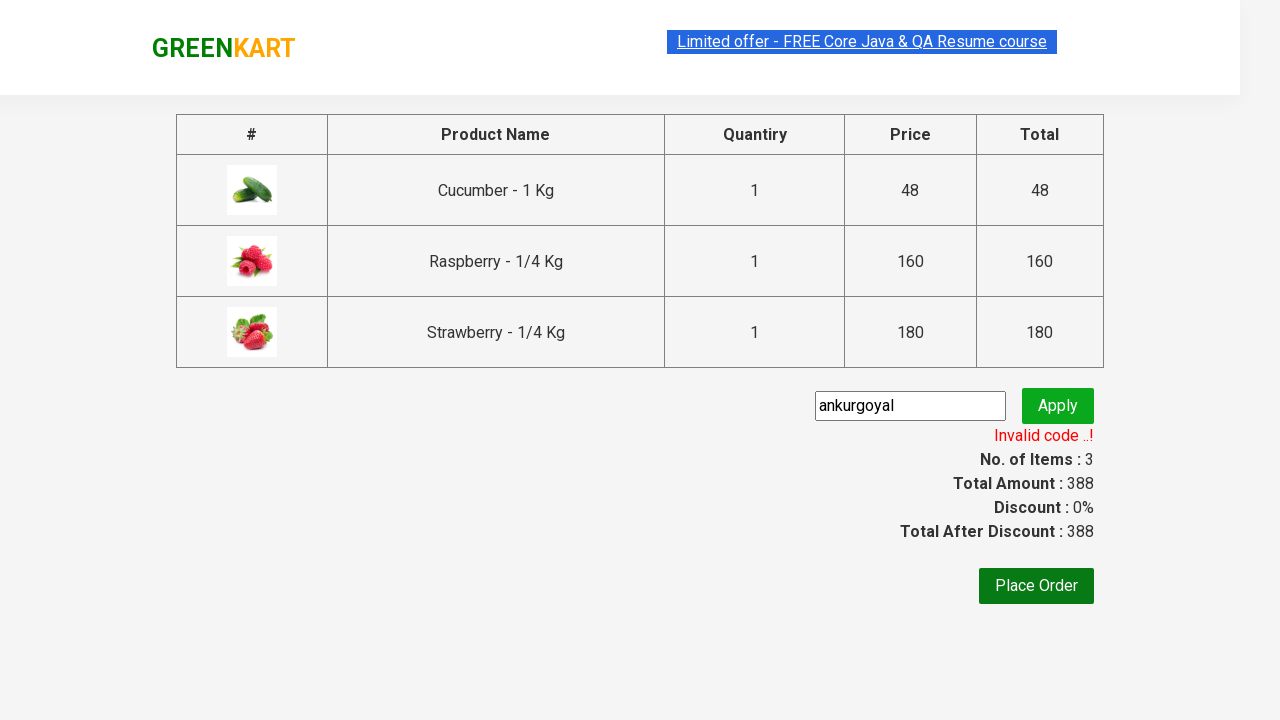

Retrieved promo validation message: Invalid code ..!
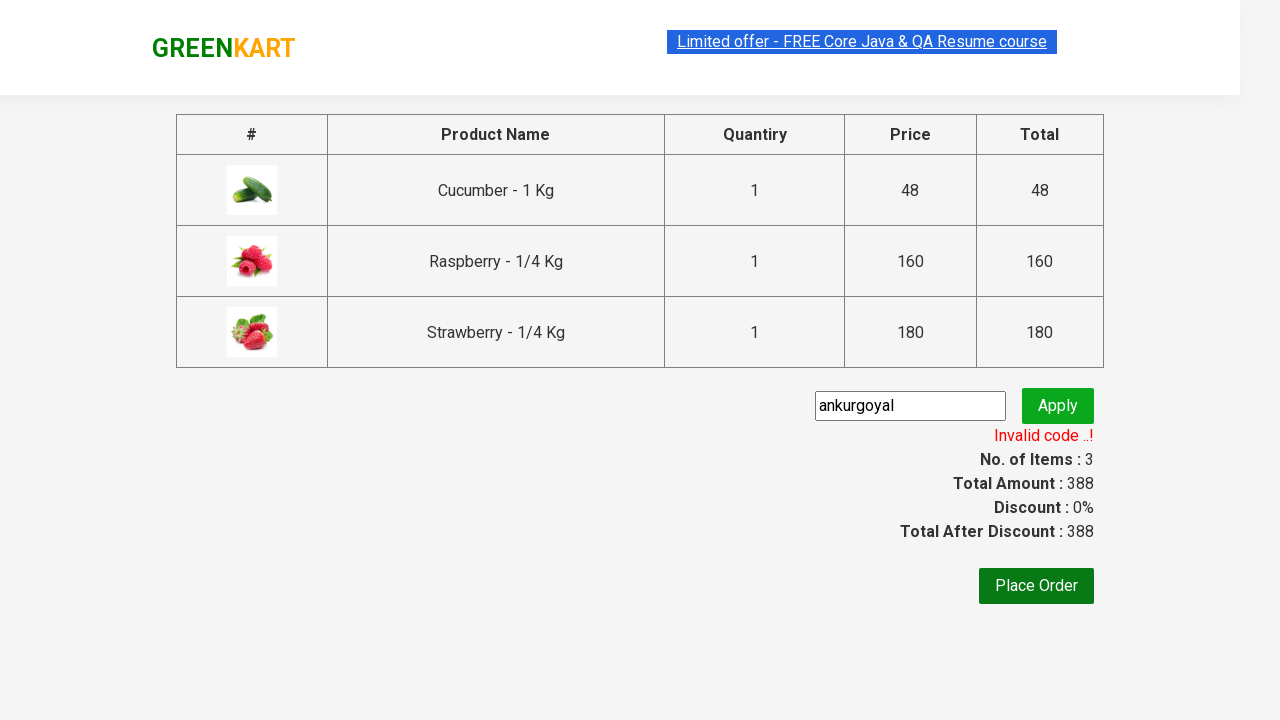

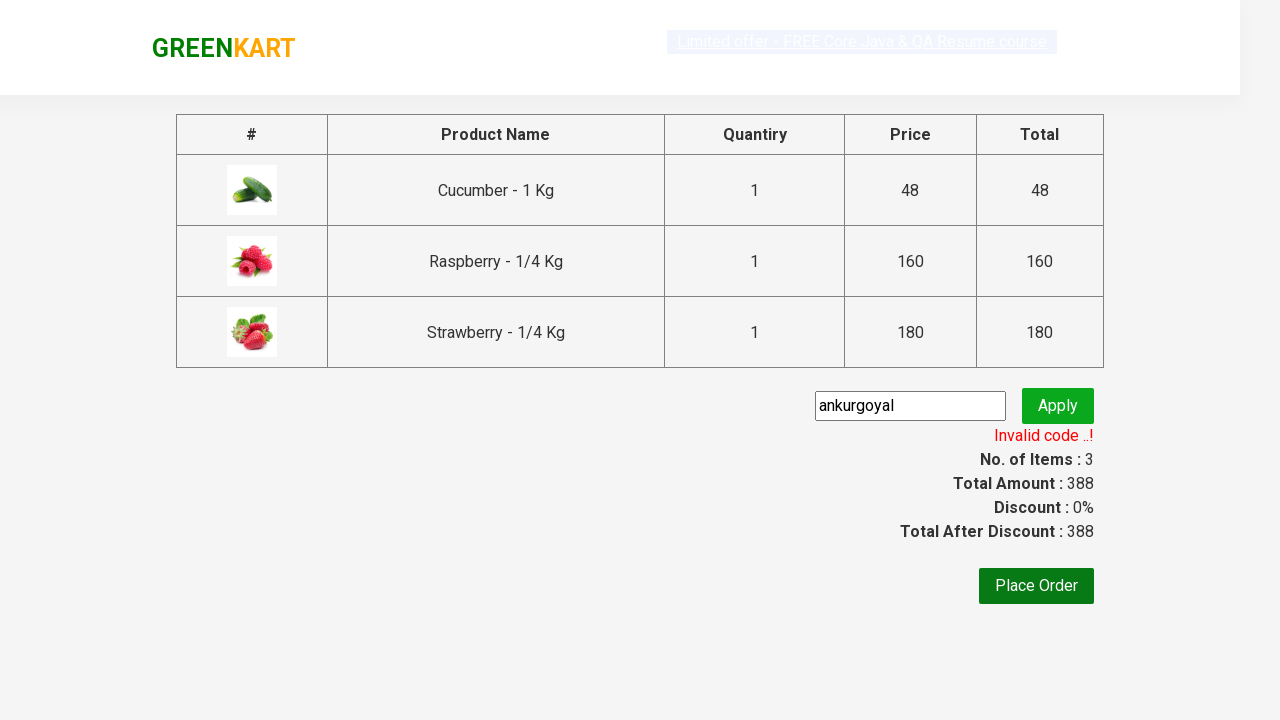